Tests file upload functionality by uploading a file and submitting the form on a test website

Starting URL: https://the-internet.herokuapp.com/upload

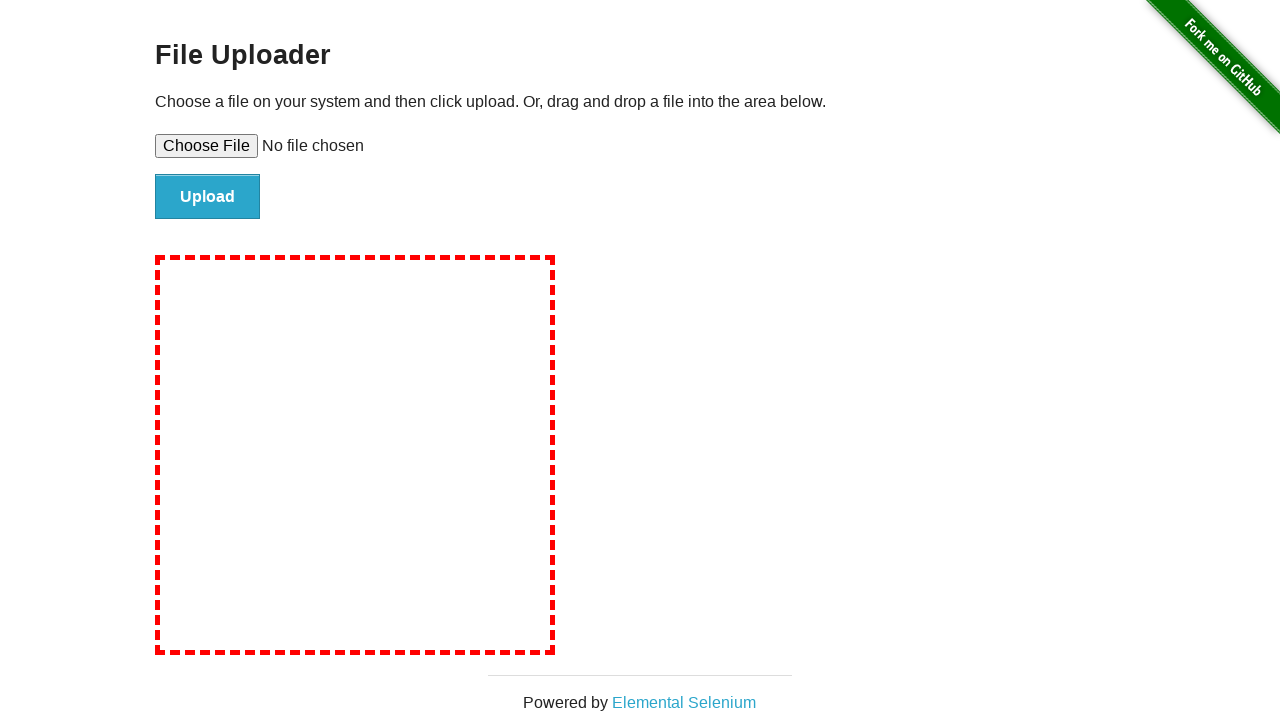

Created temporary test file for upload
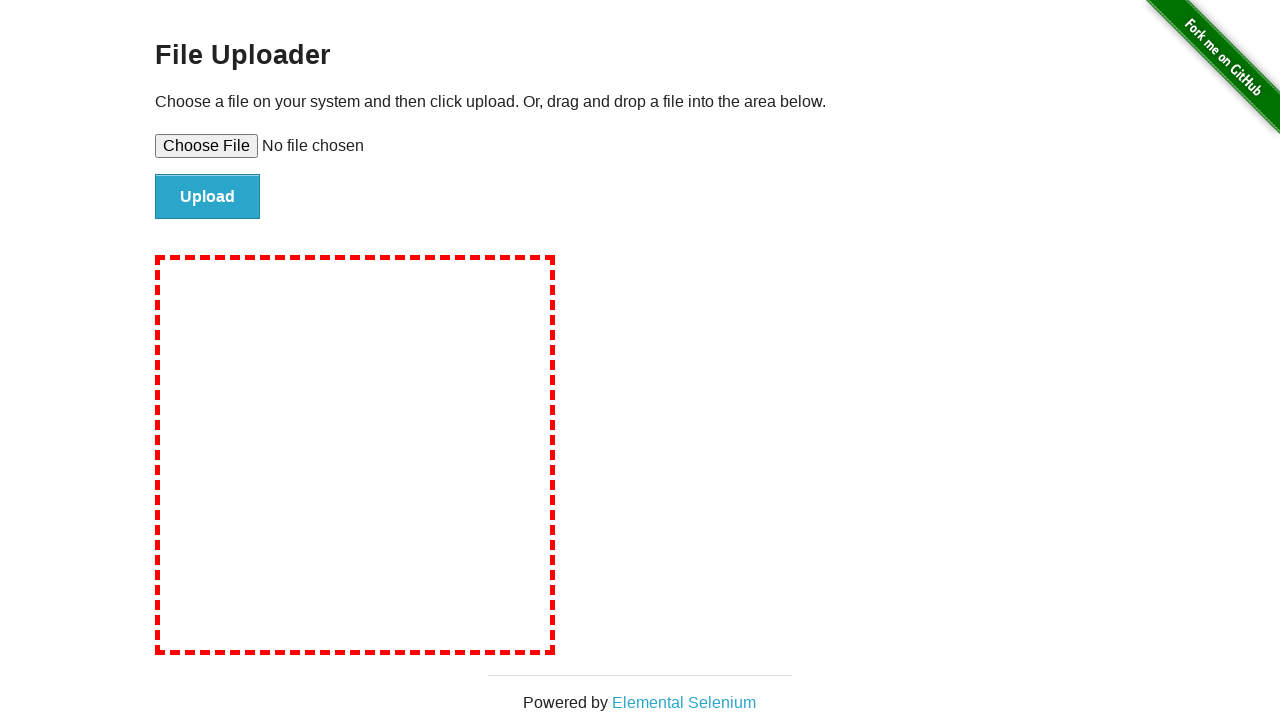

Set input file to upload test_upload_file.txt
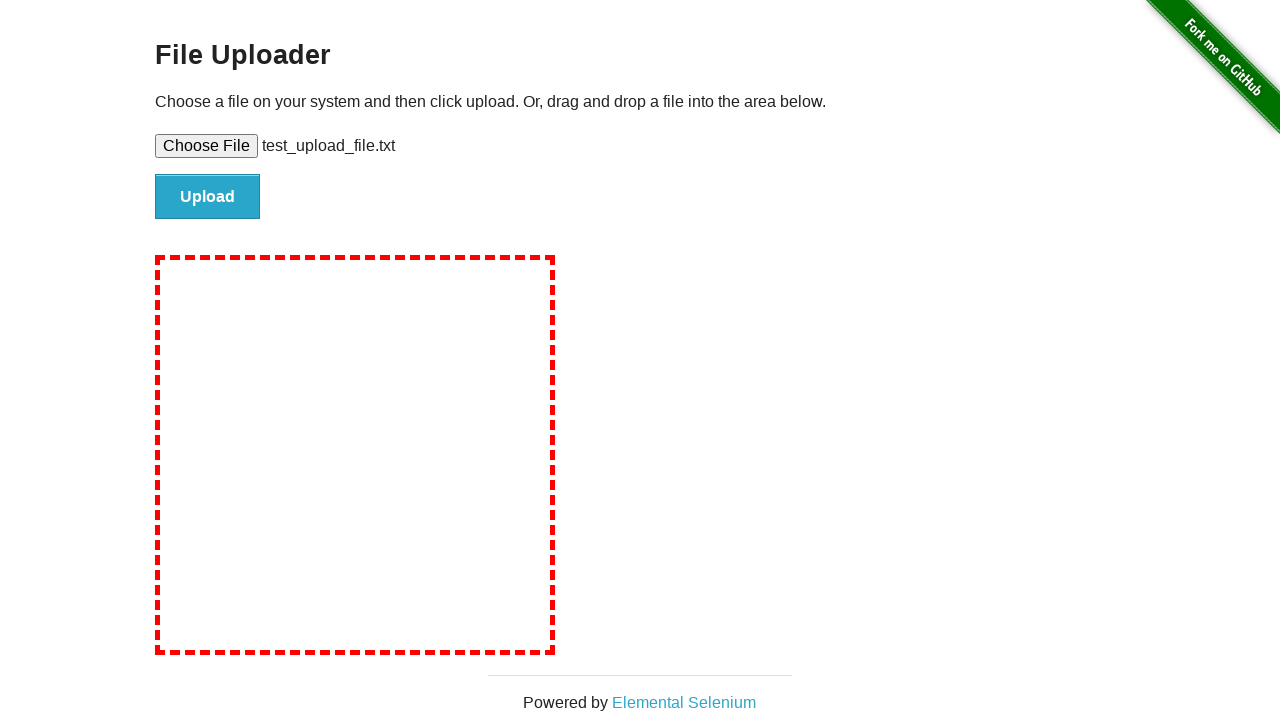

Clicked file submit button at (208, 197) on #file-submit
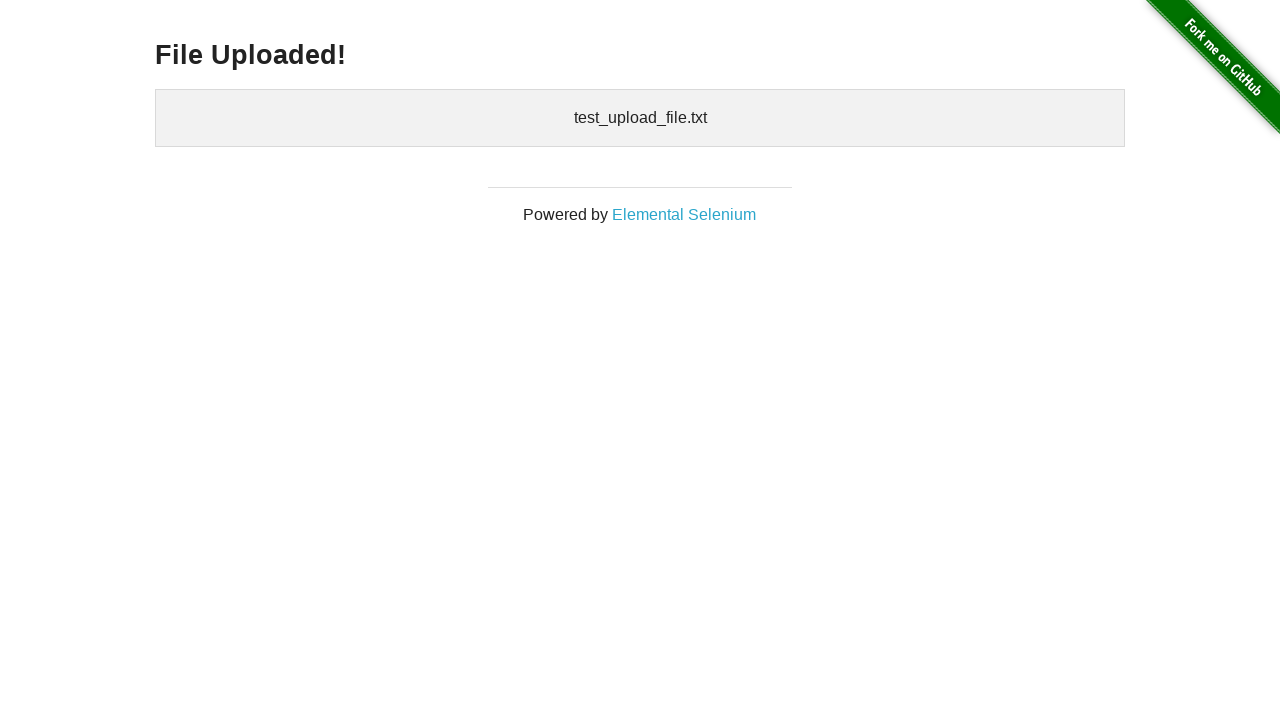

Upload confirmation heading appeared
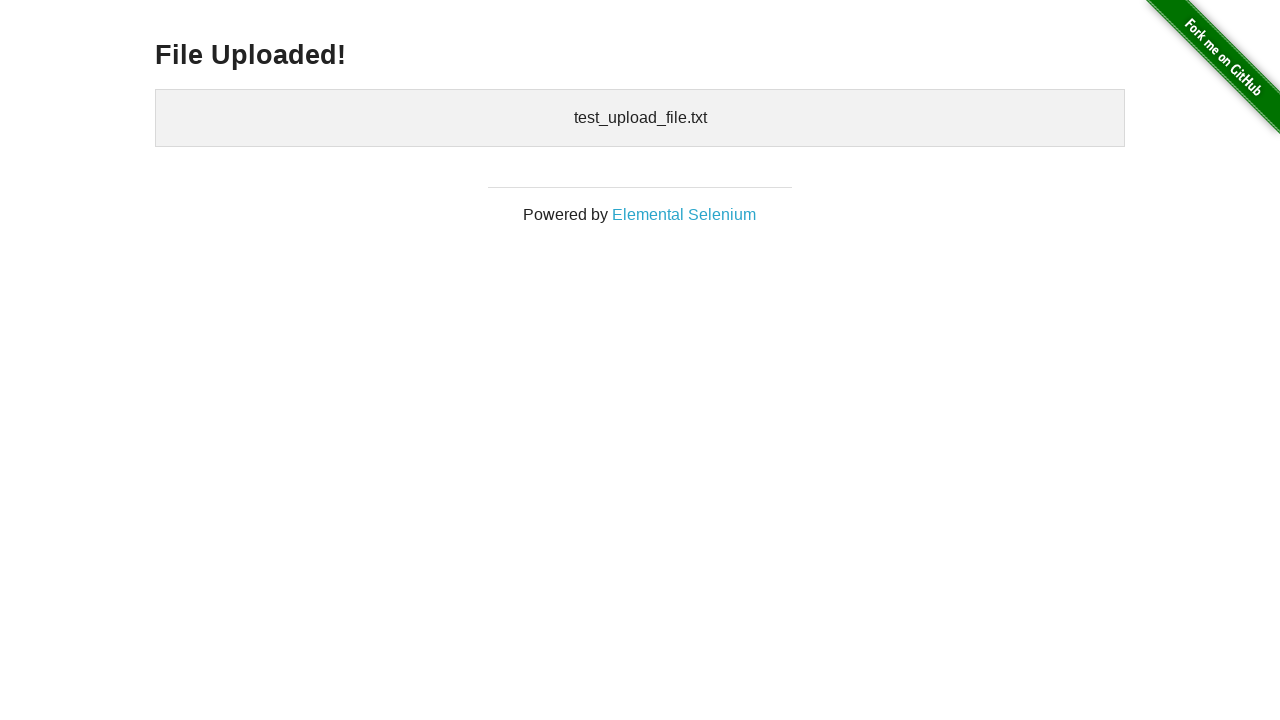

Removed temporary test file
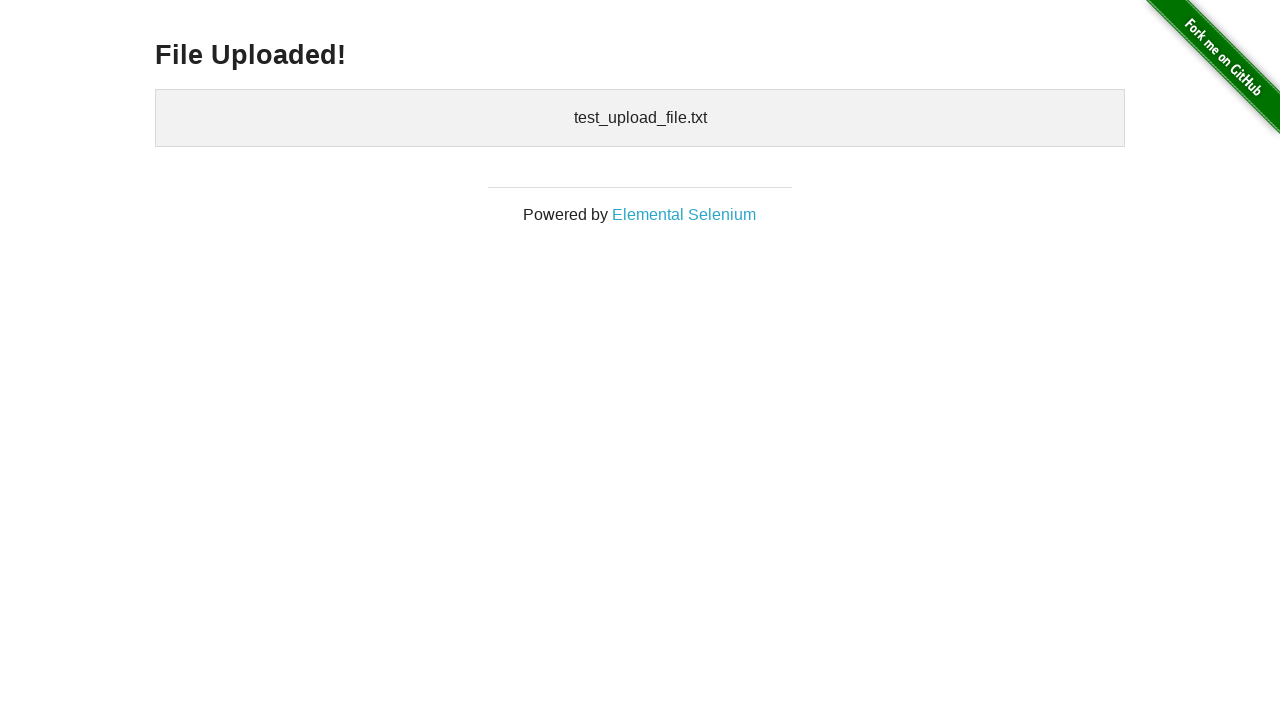

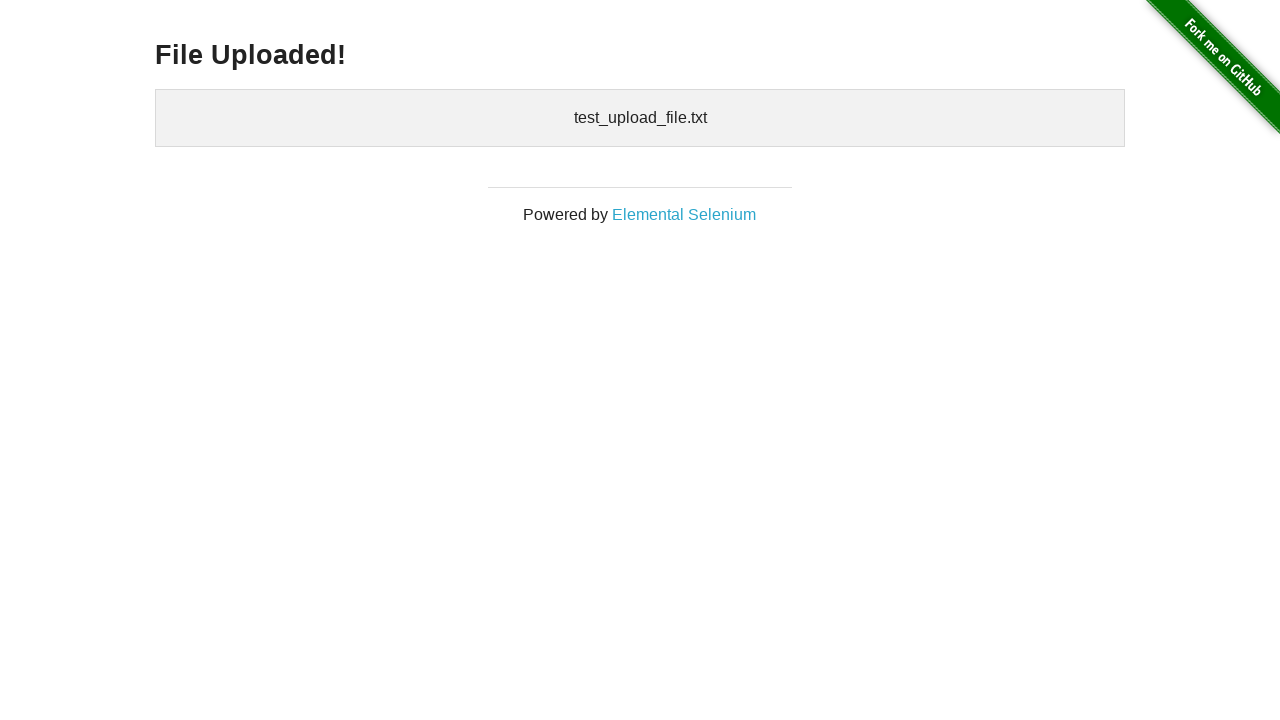